Tests JavaScript alert handling by triggering alerts, reading their text, and accepting/dismissing them

Starting URL: https://rahulshettyacademy.com/AutomationPractice/

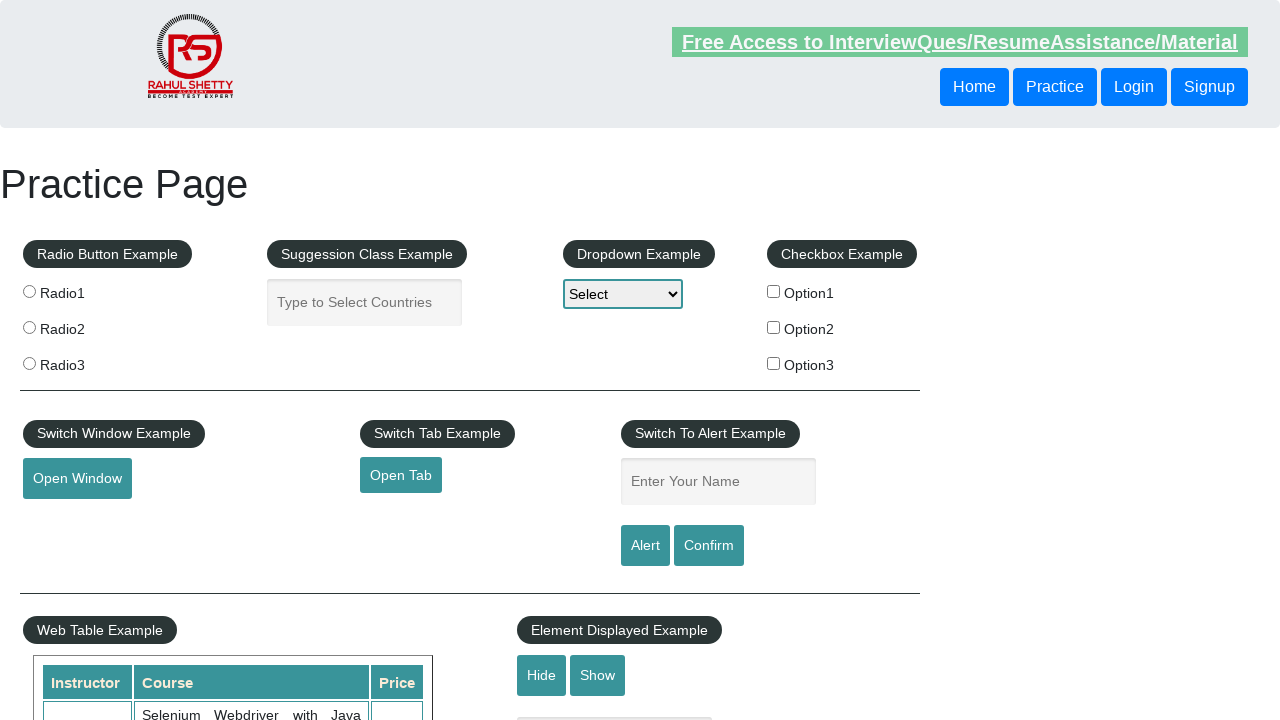

Filled name field with 'Nidhi' on #name
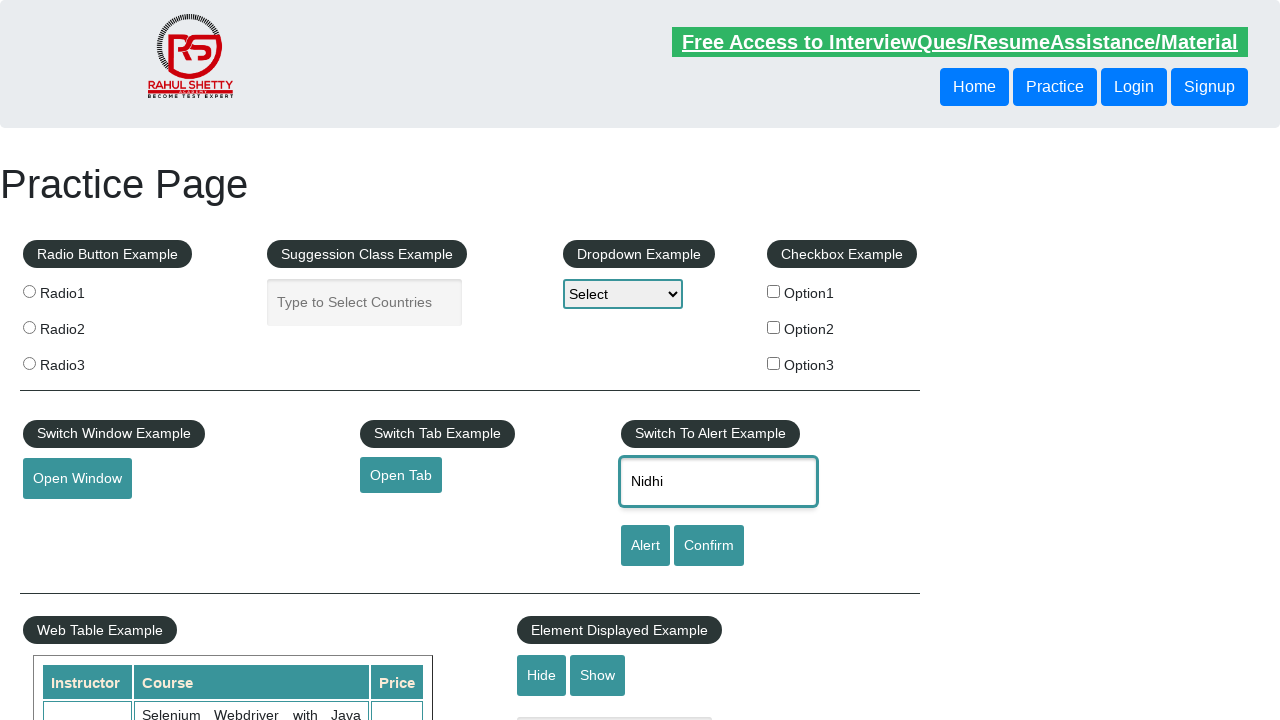

Clicked alert button to trigger first JavaScript alert at (645, 546) on #alertbtn
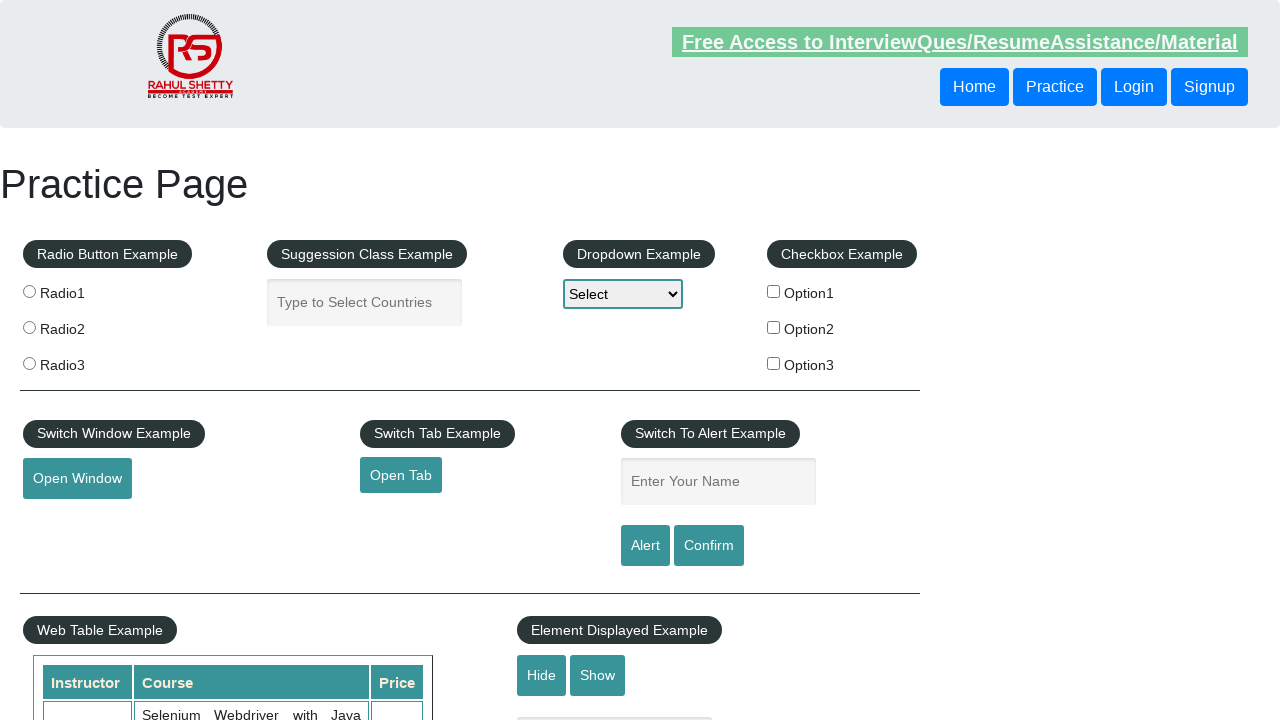

Set up dialog handler to accept alerts
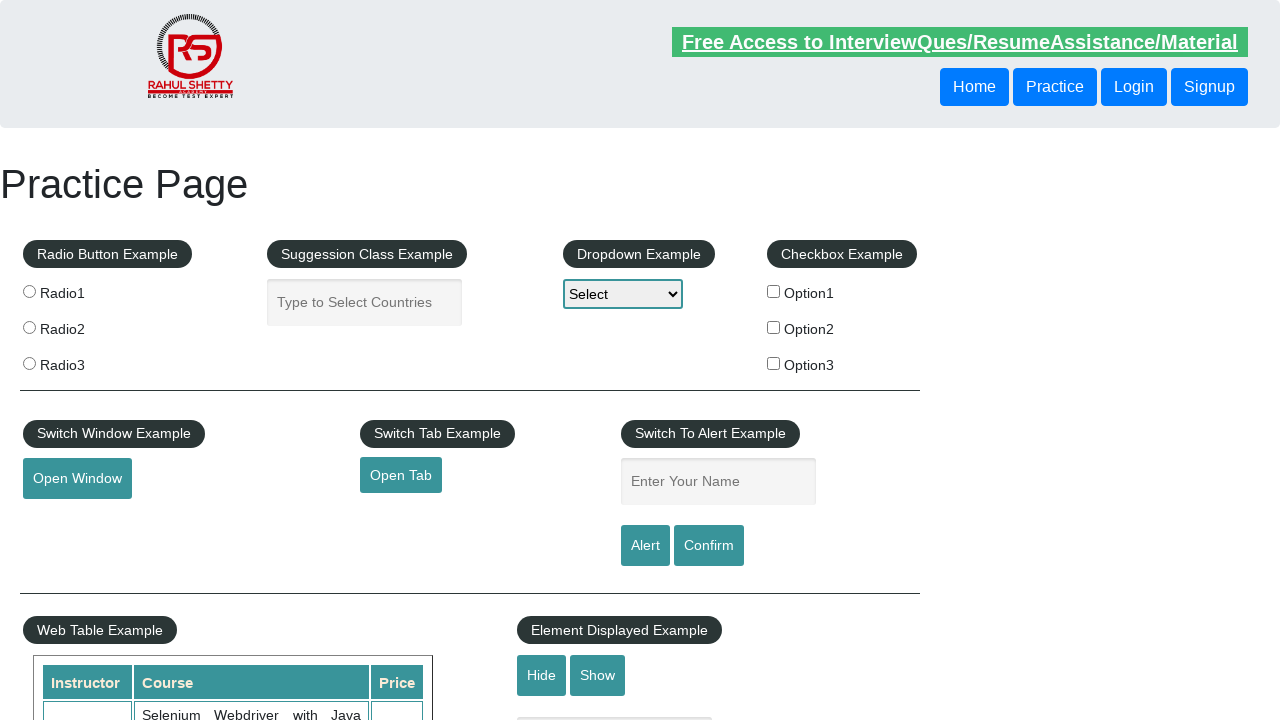

Clicked confirm button to trigger second JavaScript alert at (709, 546) on #confirmbtn
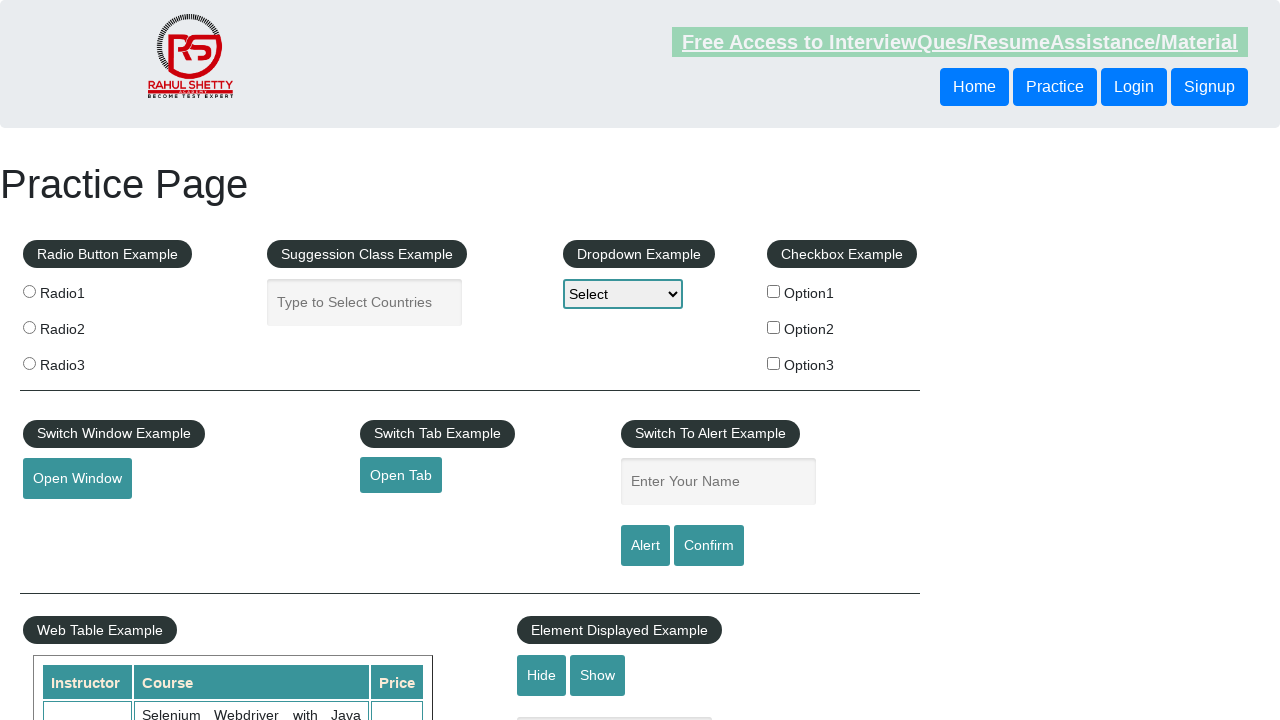

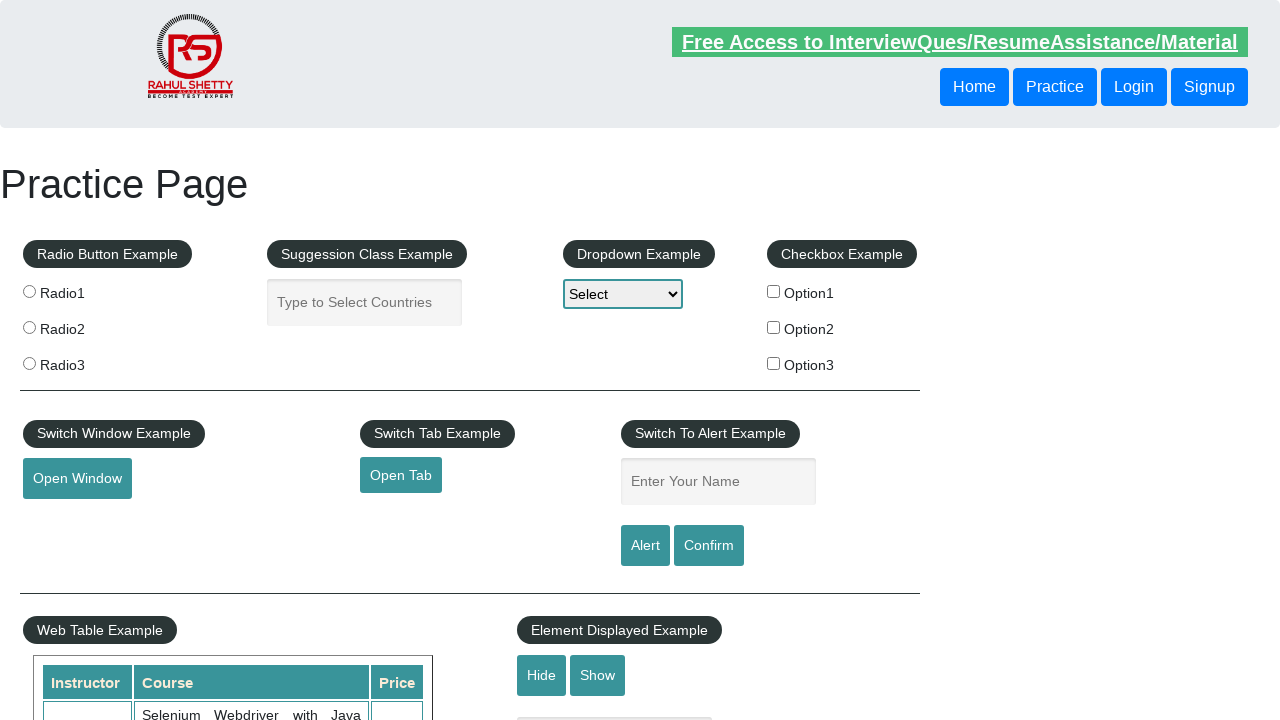